Tests navigation by clicking the about link and verifying page navigation occurs

Starting URL: https://v1.training-support.net

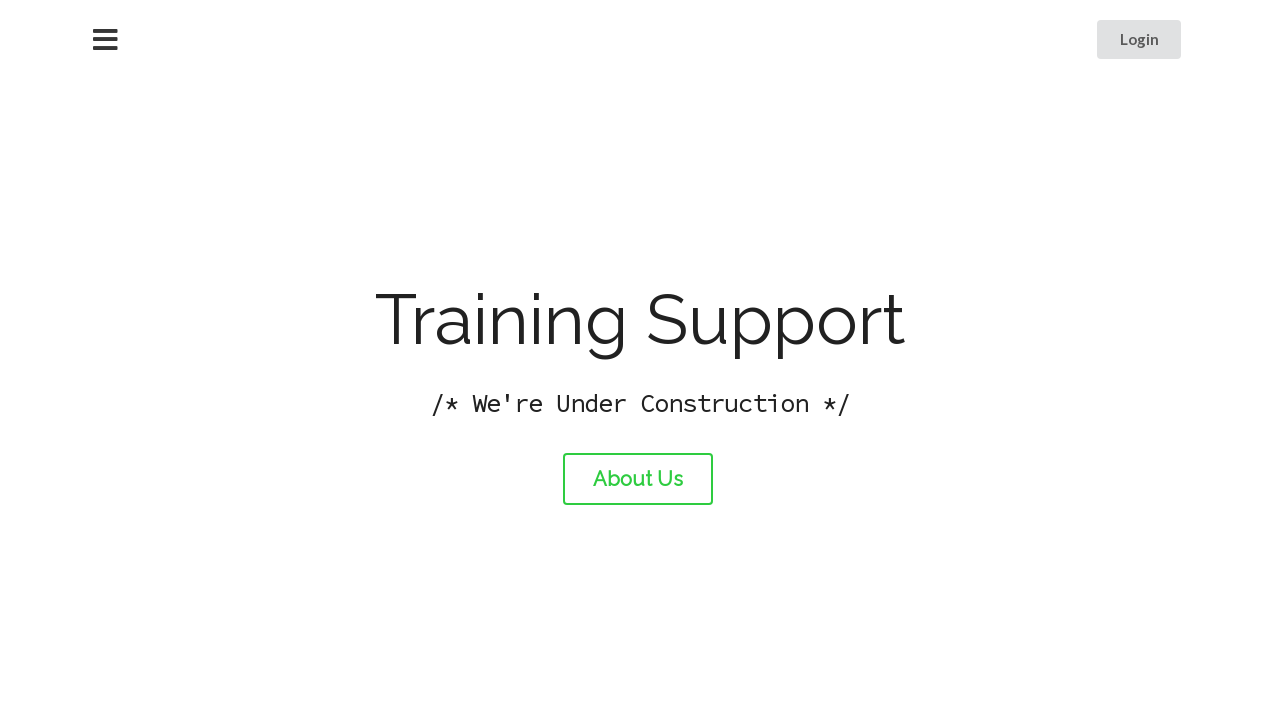

Clicked the about link at (638, 479) on #about-link
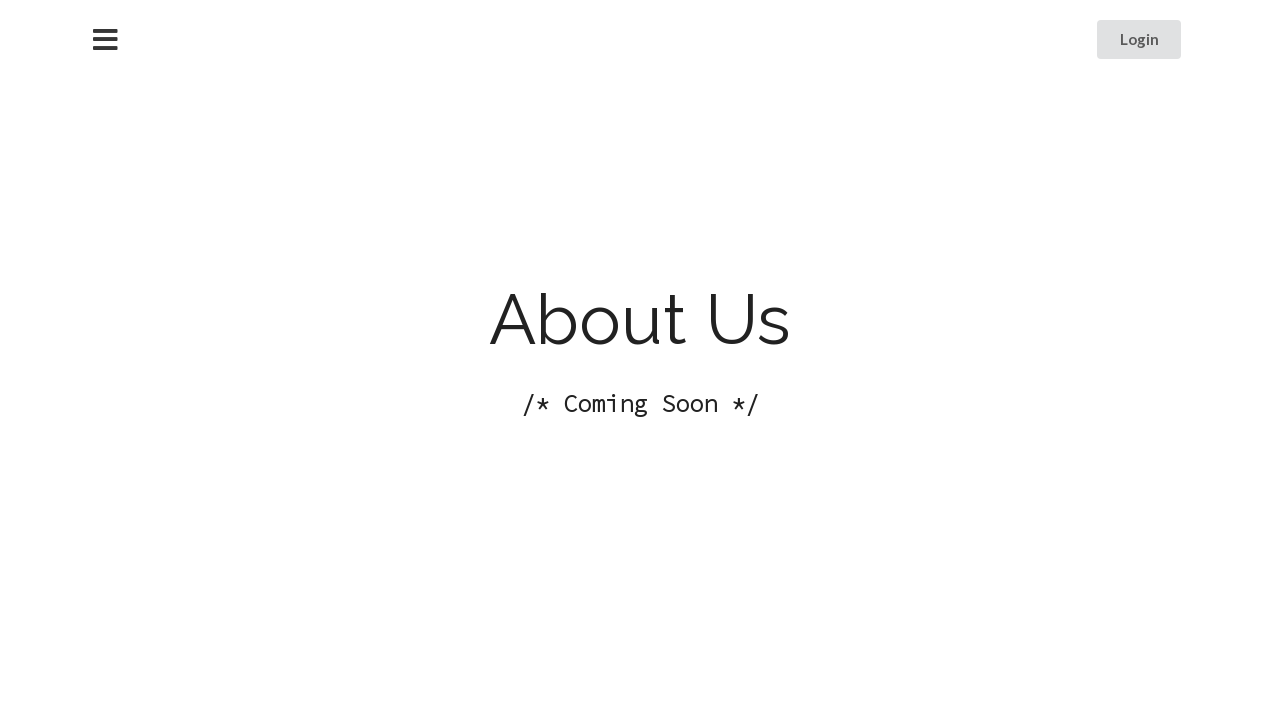

Page navigation completed and DOM content loaded
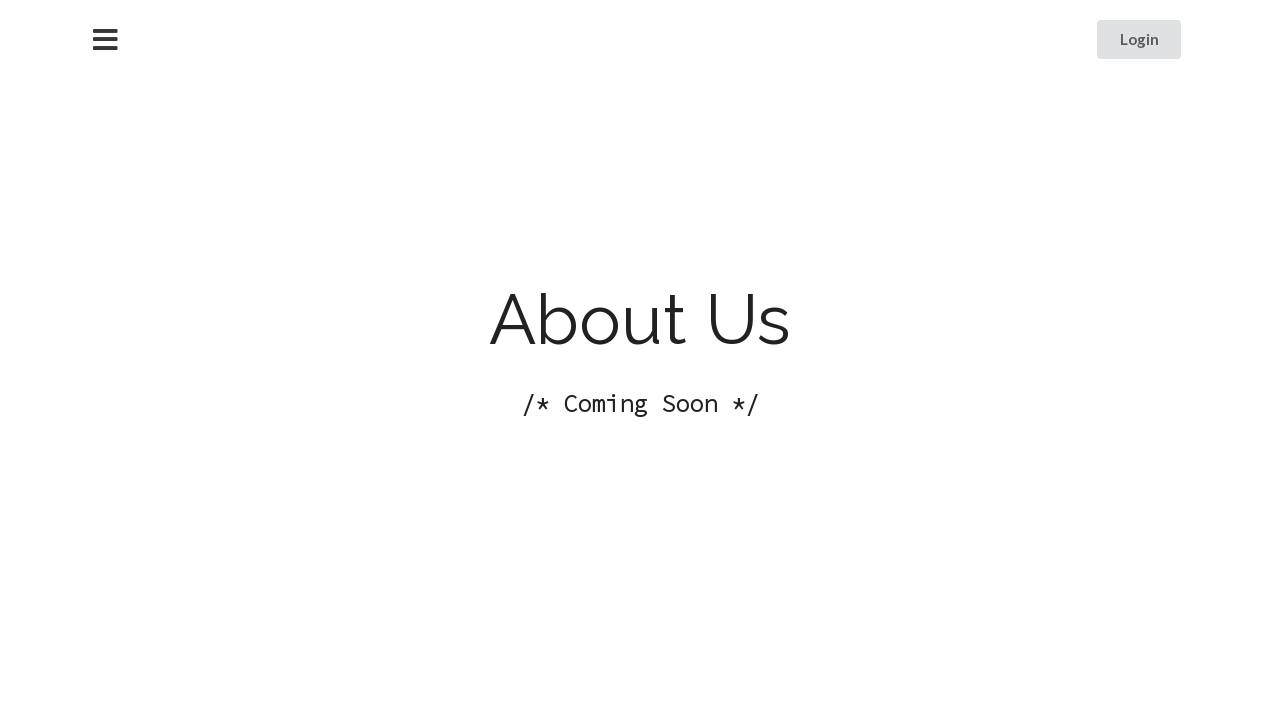

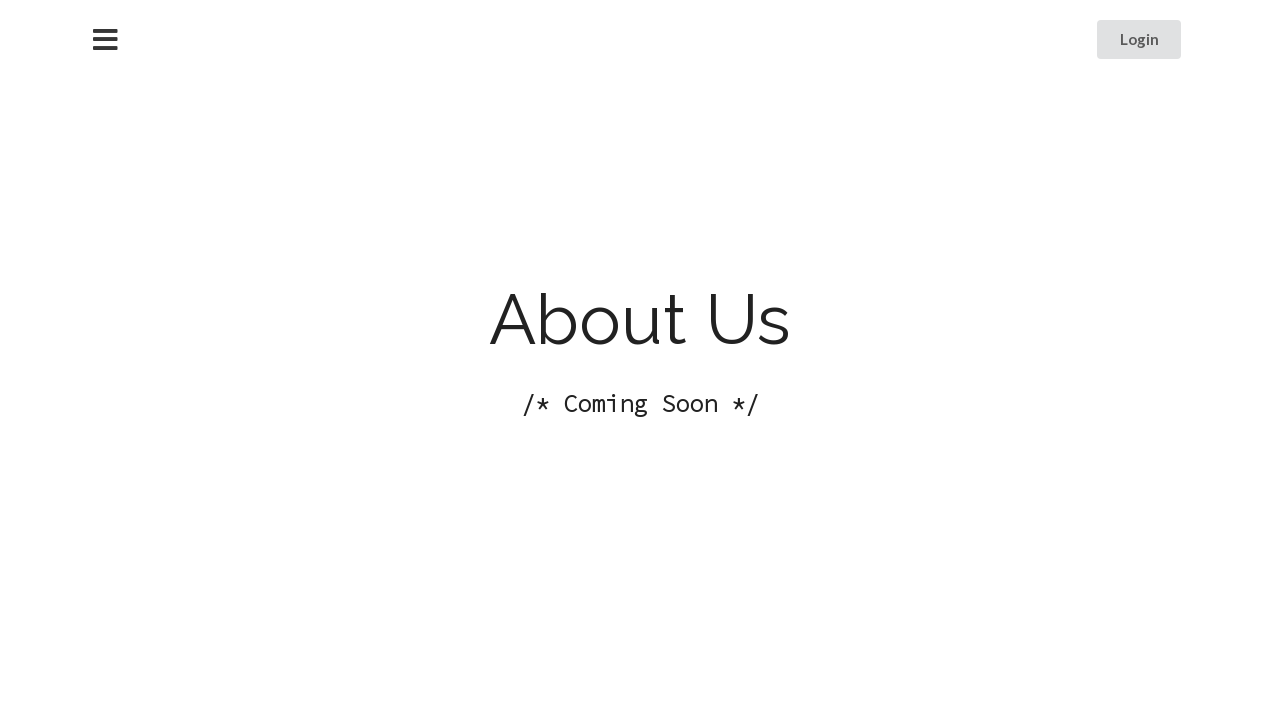